Tests JavaScript prompt dialog by clicking the third button, entering a name in the prompt, accepting it, and verifying the entered name appears in the result message

Starting URL: https://the-internet.herokuapp.com/javascript_alerts

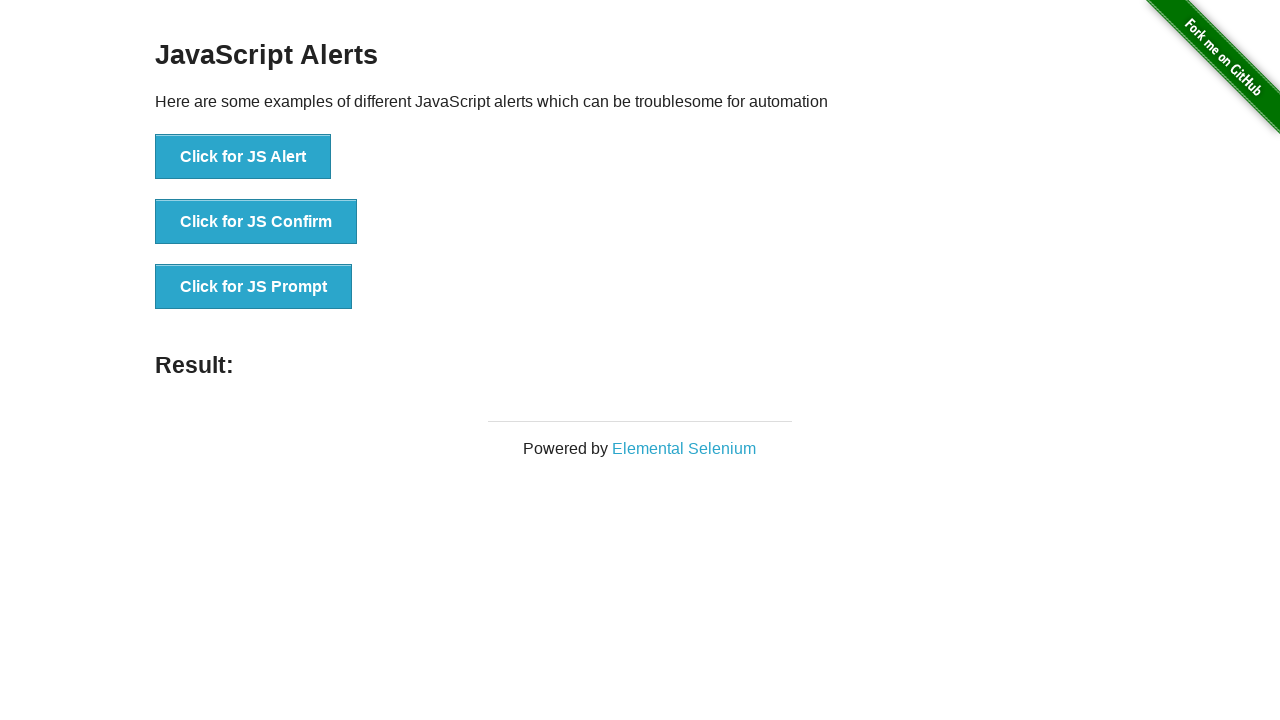

Set up dialog handler to accept prompt with 'Marcus'
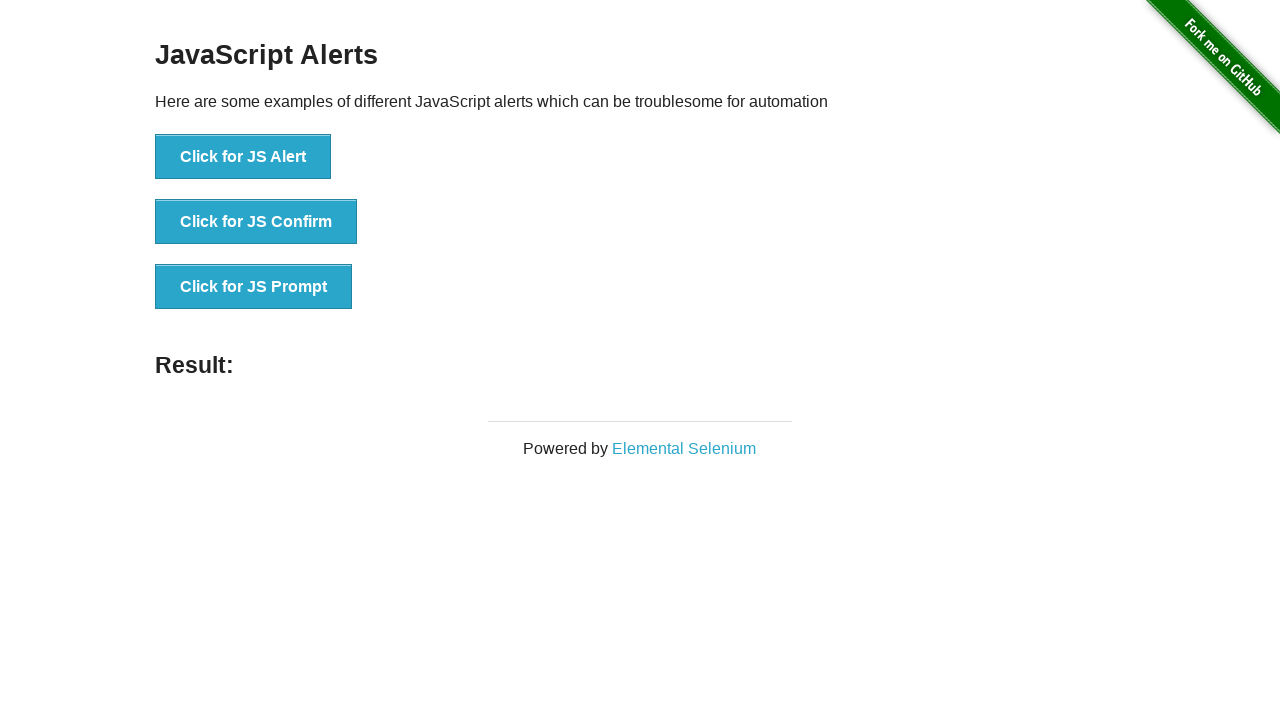

Clicked the JS Prompt button at (254, 287) on xpath=//*[text()='Click for JS Prompt']
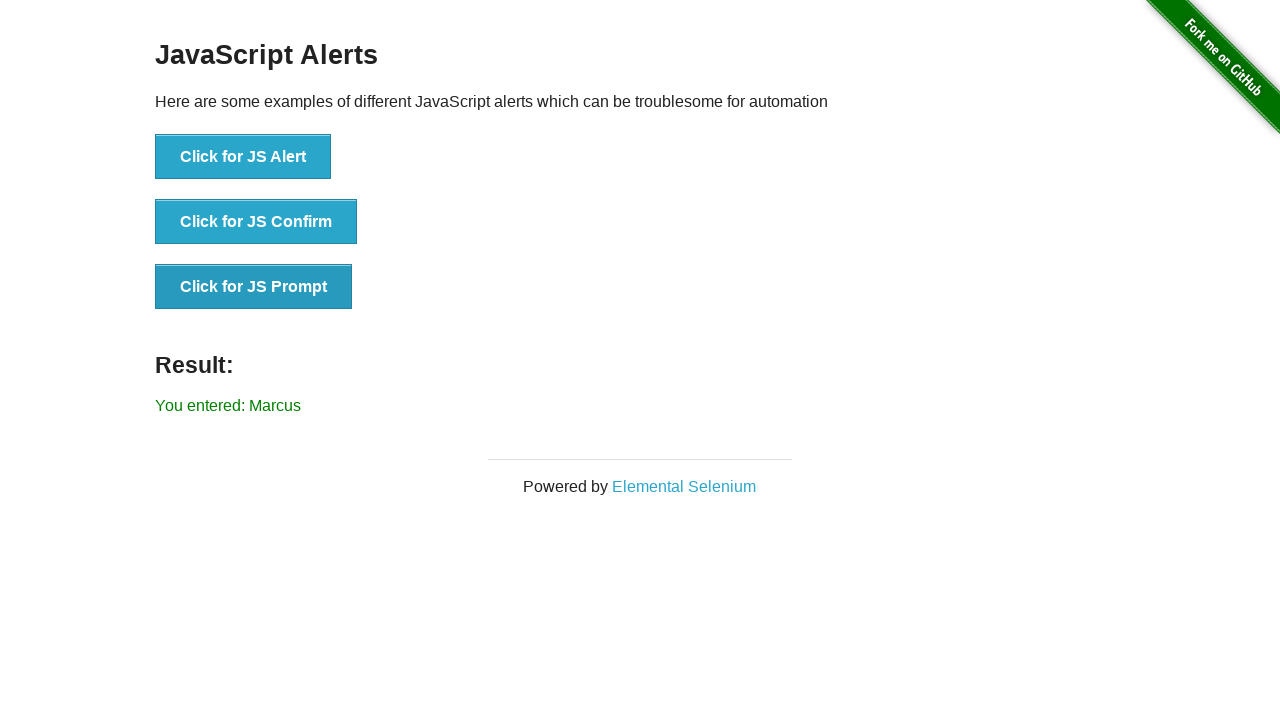

Result message element loaded
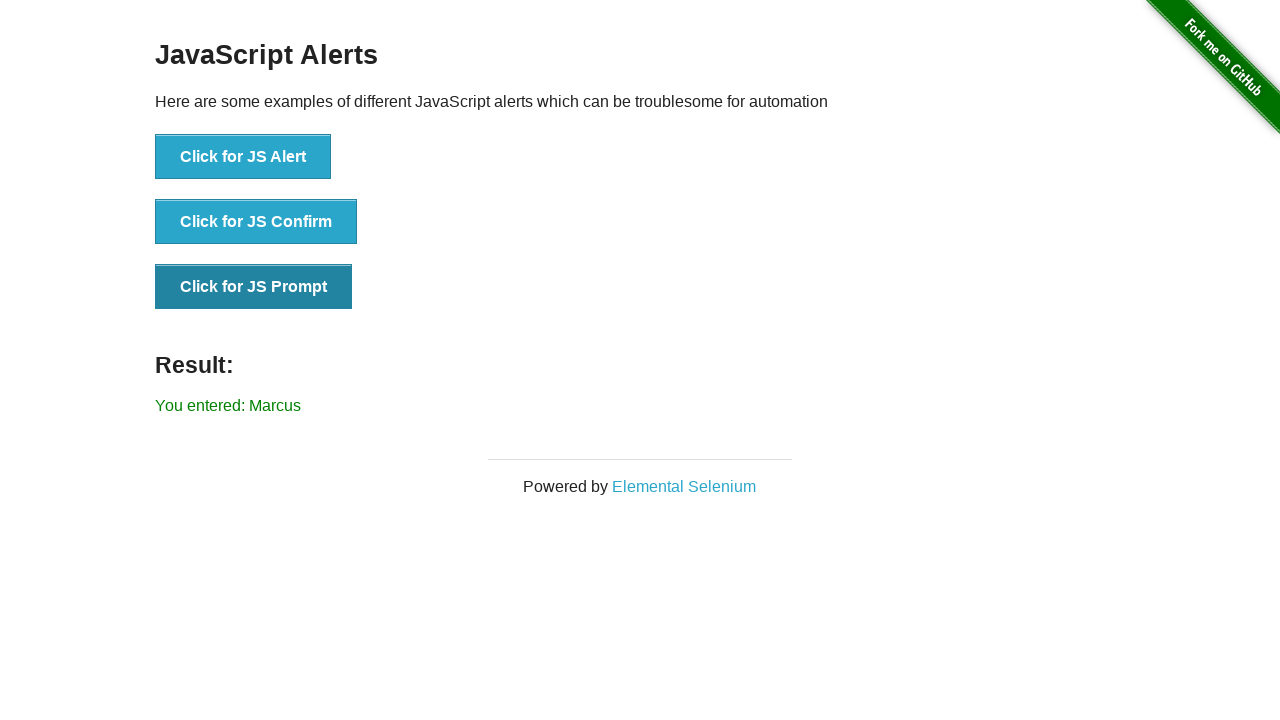

Retrieved result message text
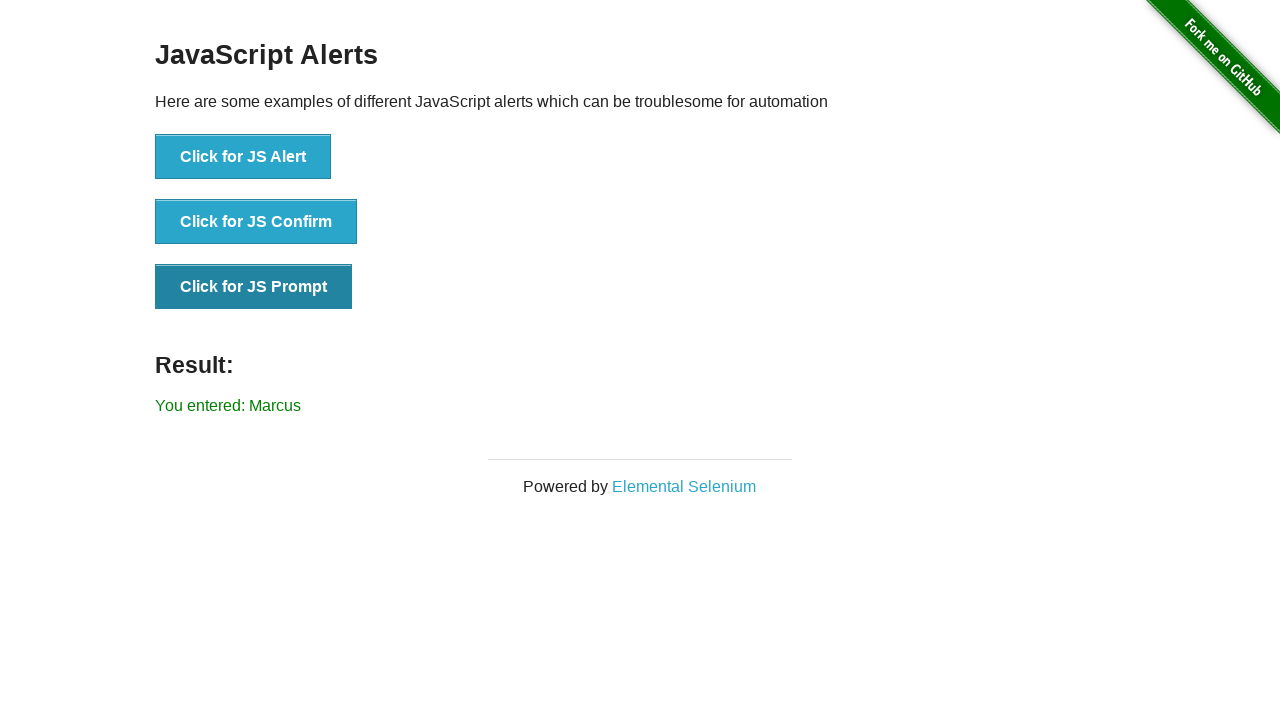

Verified that 'Marcus' appears in the result message
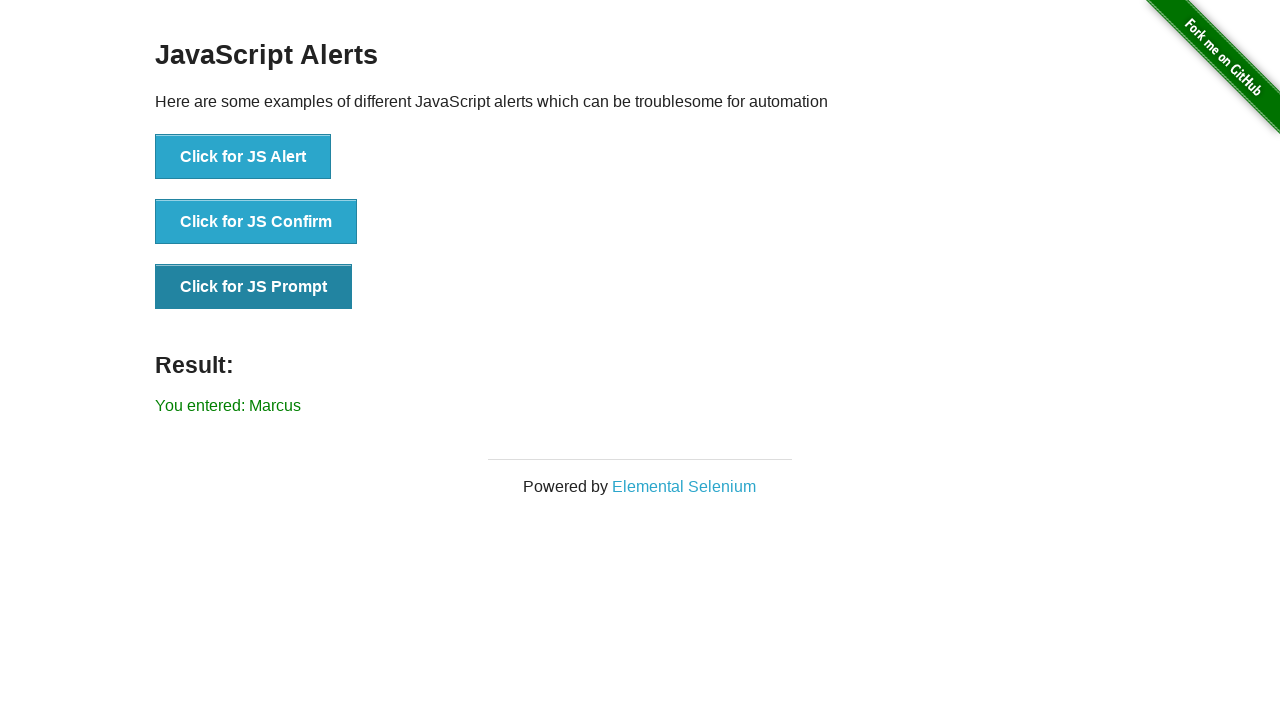

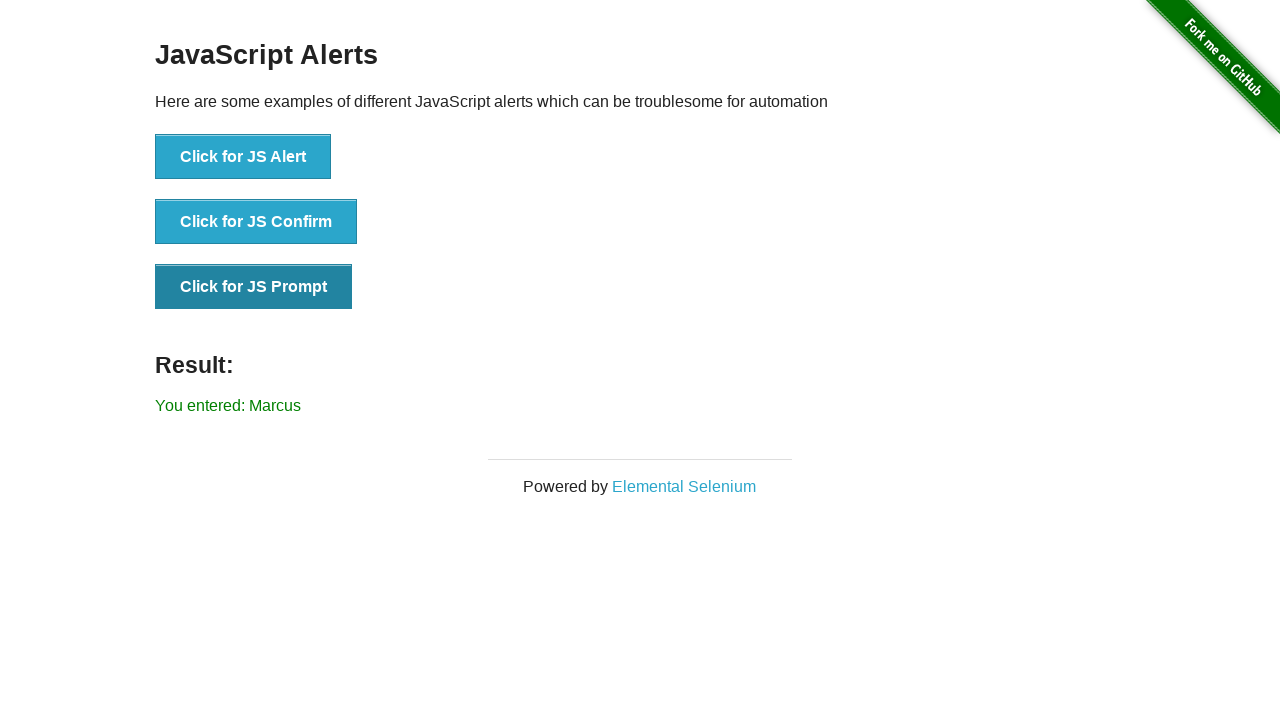